Adds multiple TODO items to the list by entering text in the input field and pressing Enter

Starting URL: https://todomvc.com/examples/react/dist/

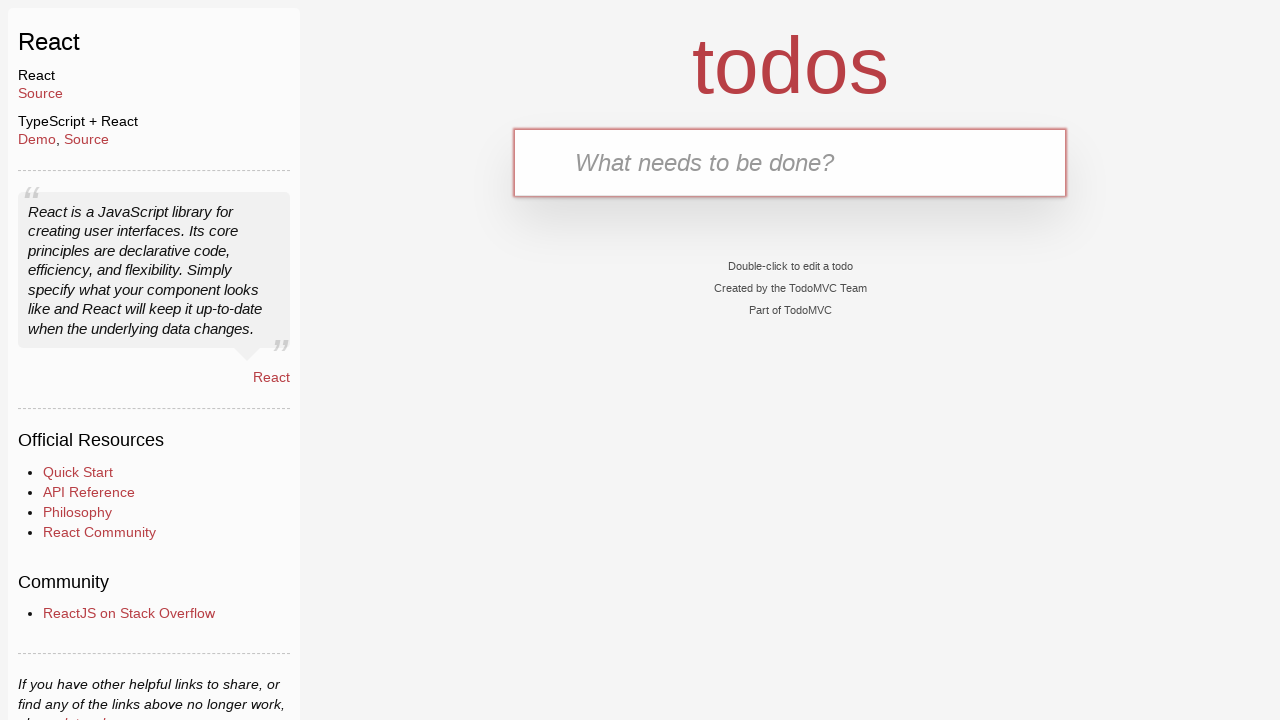

Filled todo input with 'Understanding Requirements' on #todo-input
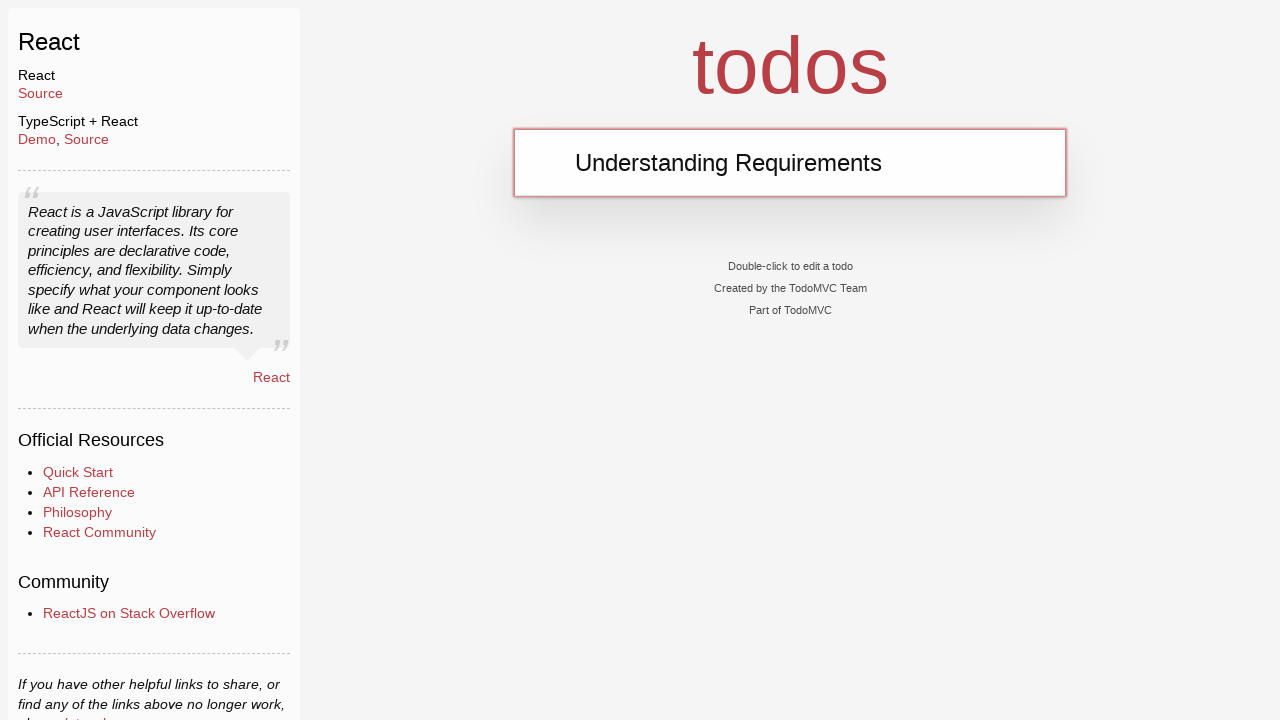

Pressed Enter to add first TODO item on #todo-input
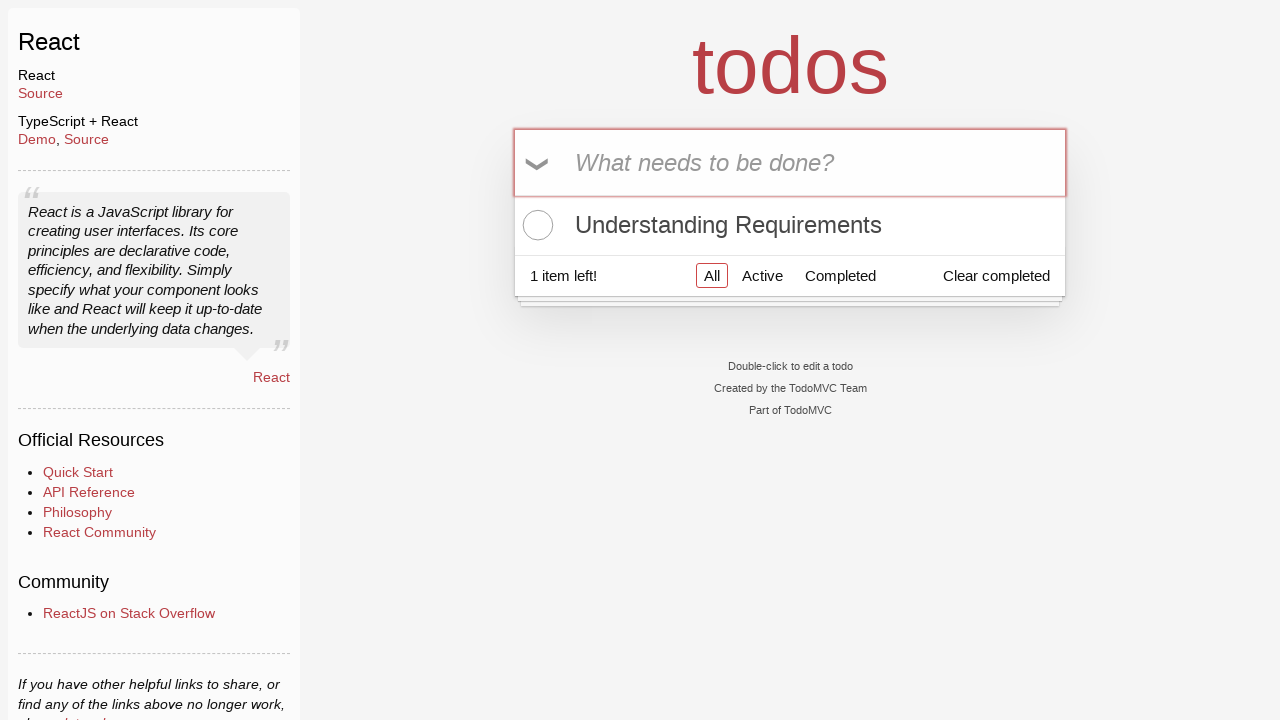

Filled todo input with 'Test Planning' on #todo-input
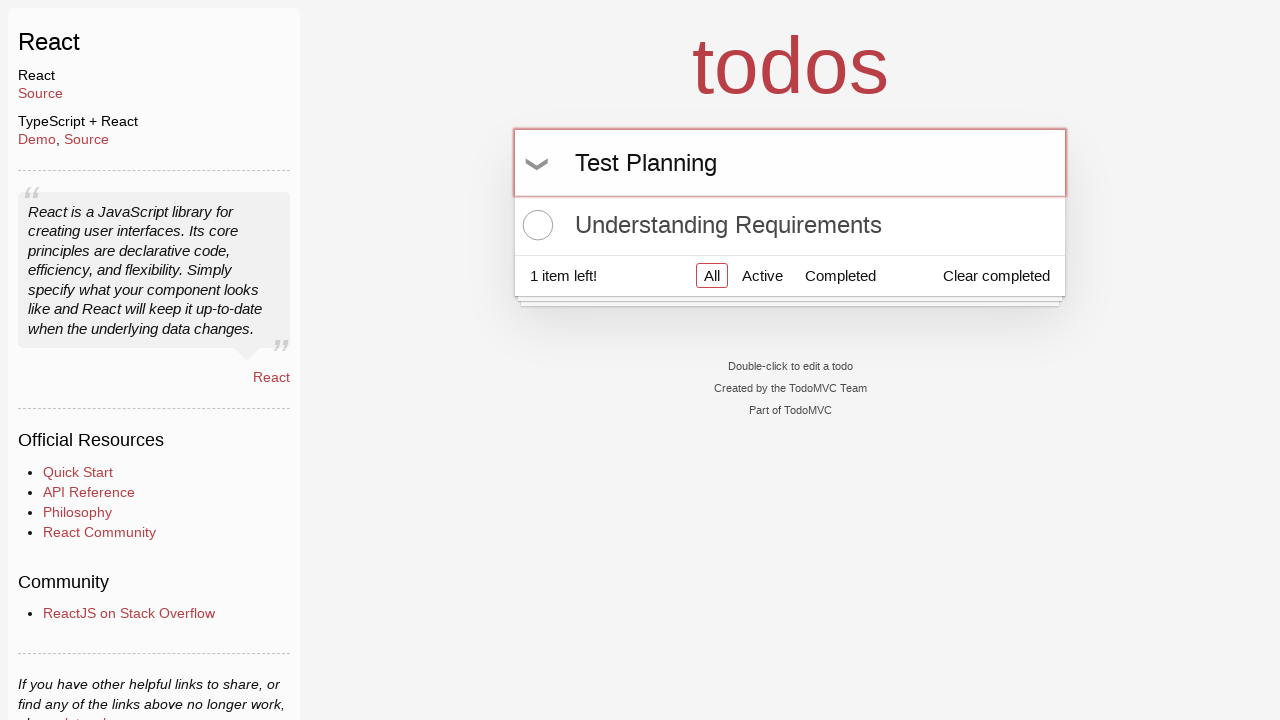

Pressed Enter to add second TODO item on #todo-input
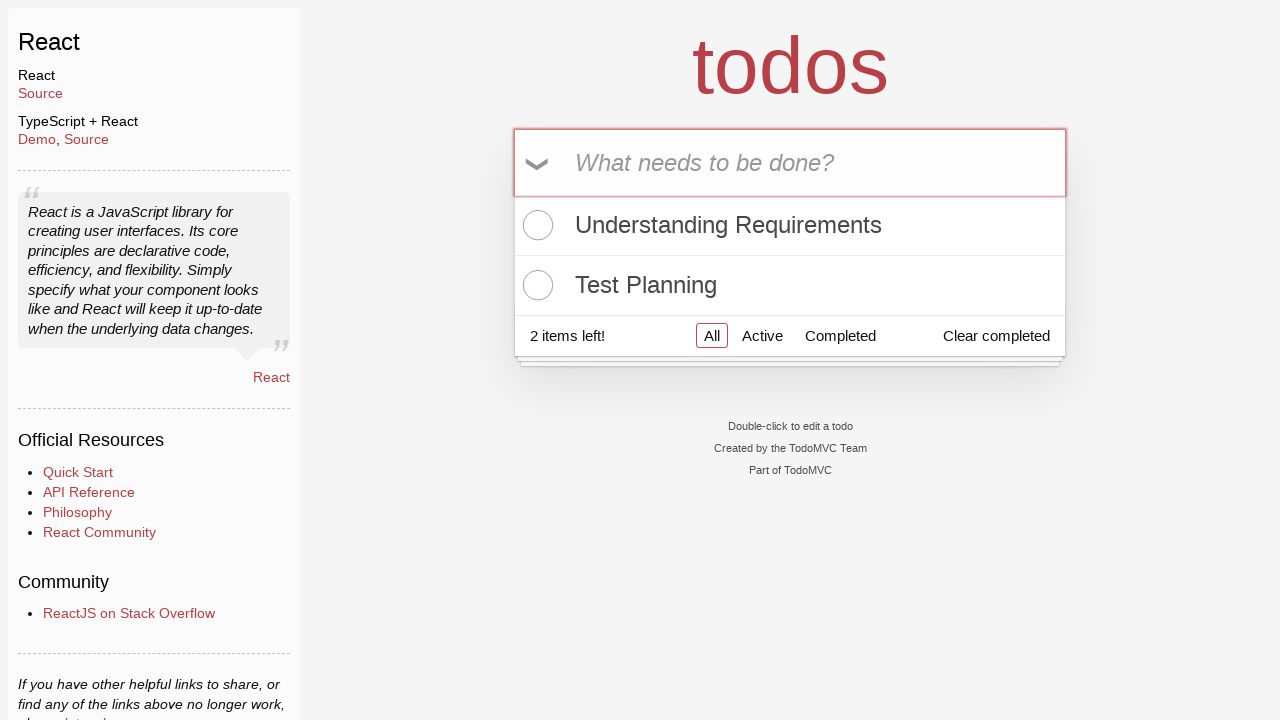

Filled todo input with 'Test Case Design' on #todo-input
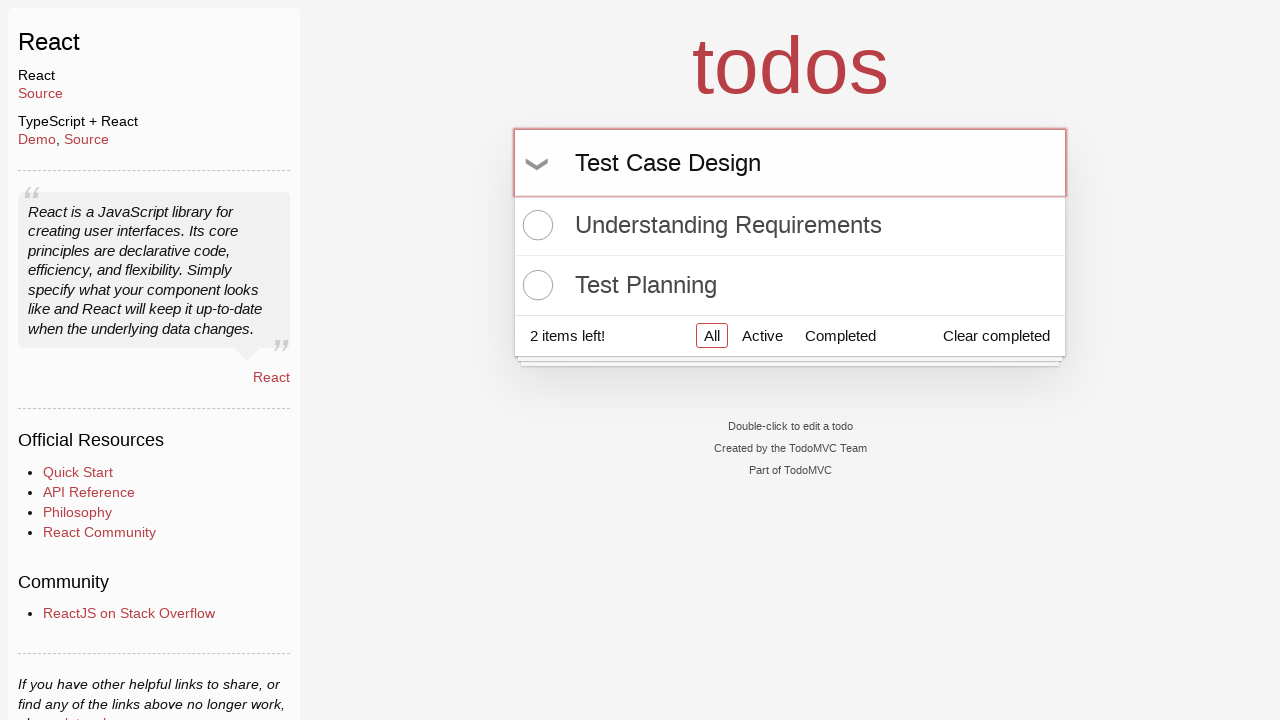

Pressed Enter to add third TODO item on #todo-input
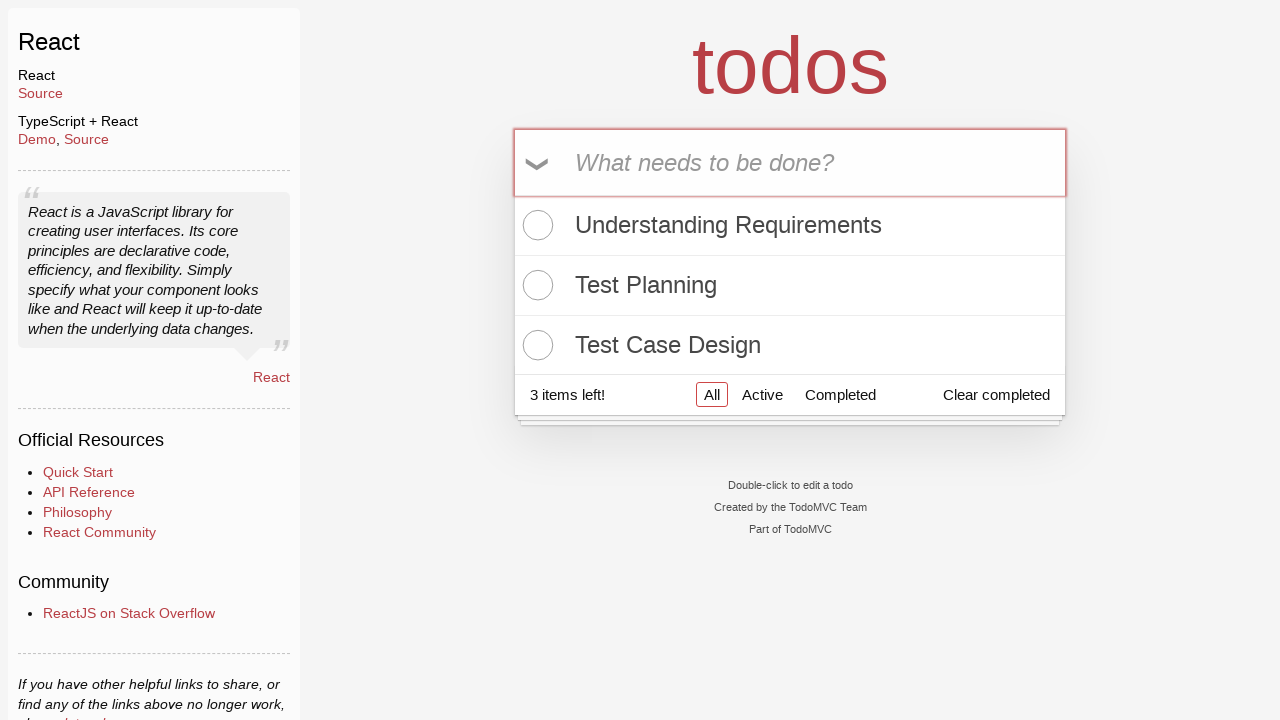

Filled todo input with 'Test Environment Setup' on #todo-input
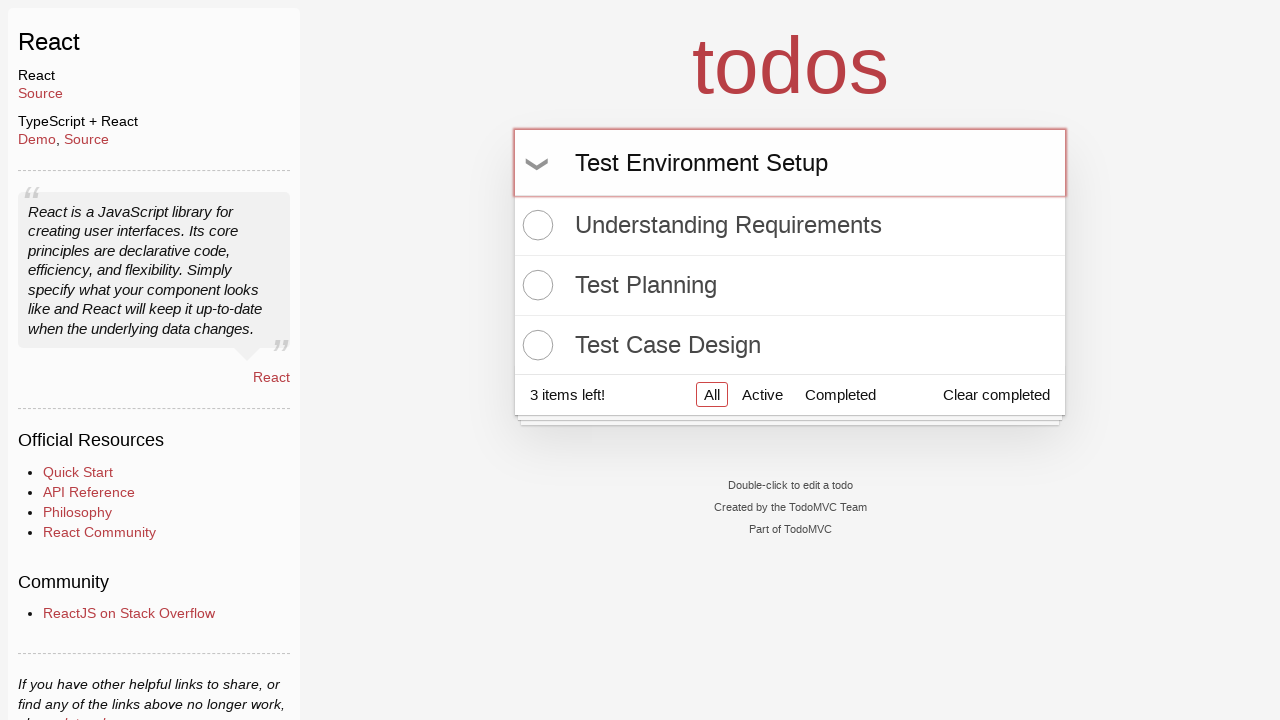

Pressed Enter to add fourth TODO item on #todo-input
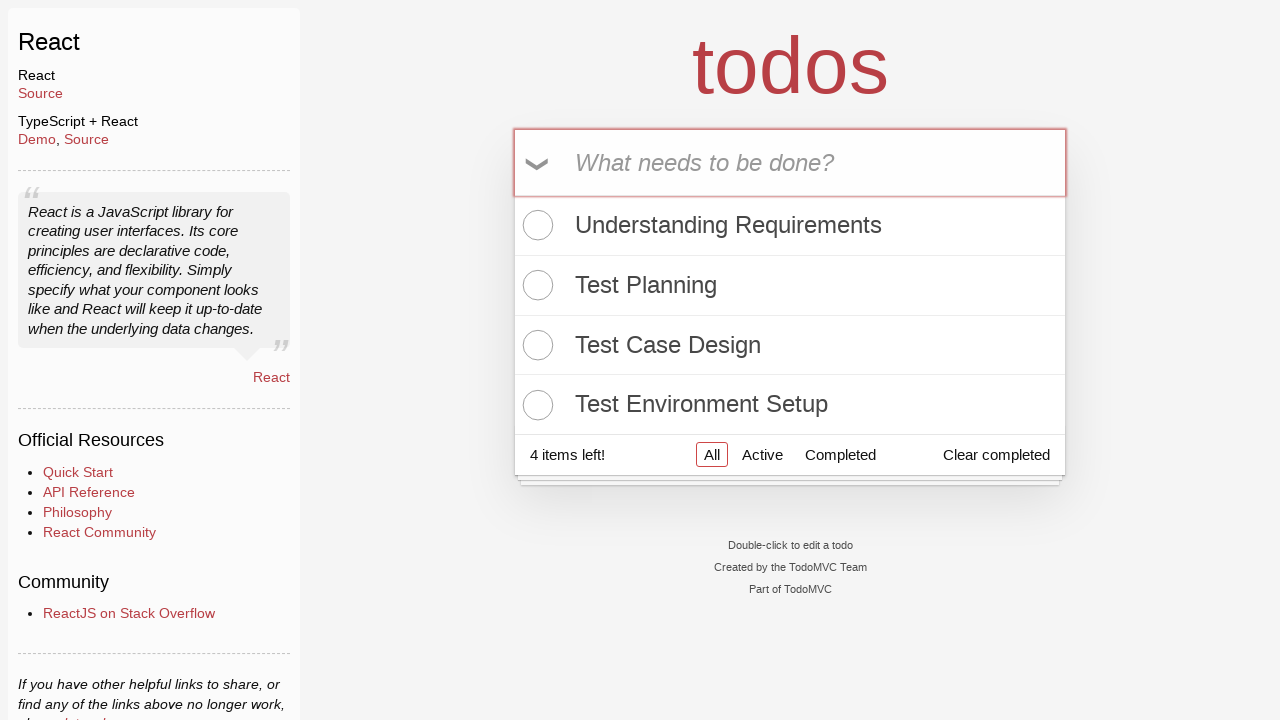

Filled todo input with 'Test Execution' on #todo-input
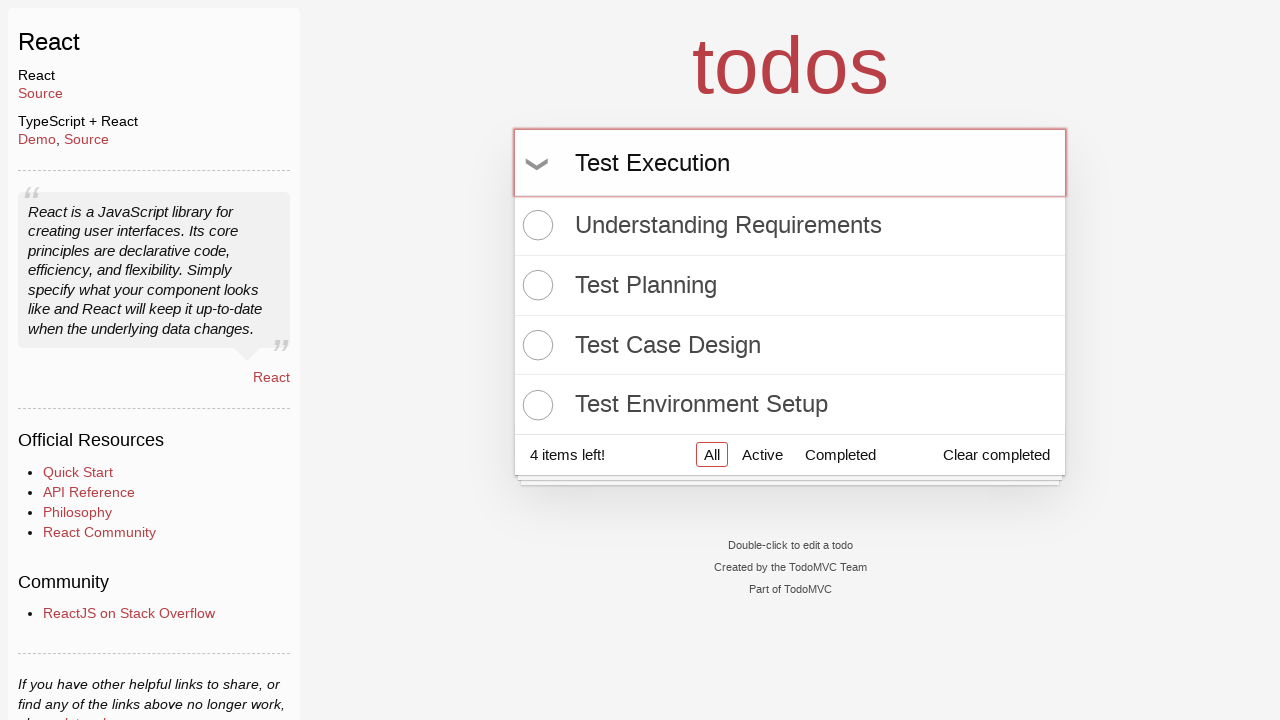

Pressed Enter to add fifth TODO item on #todo-input
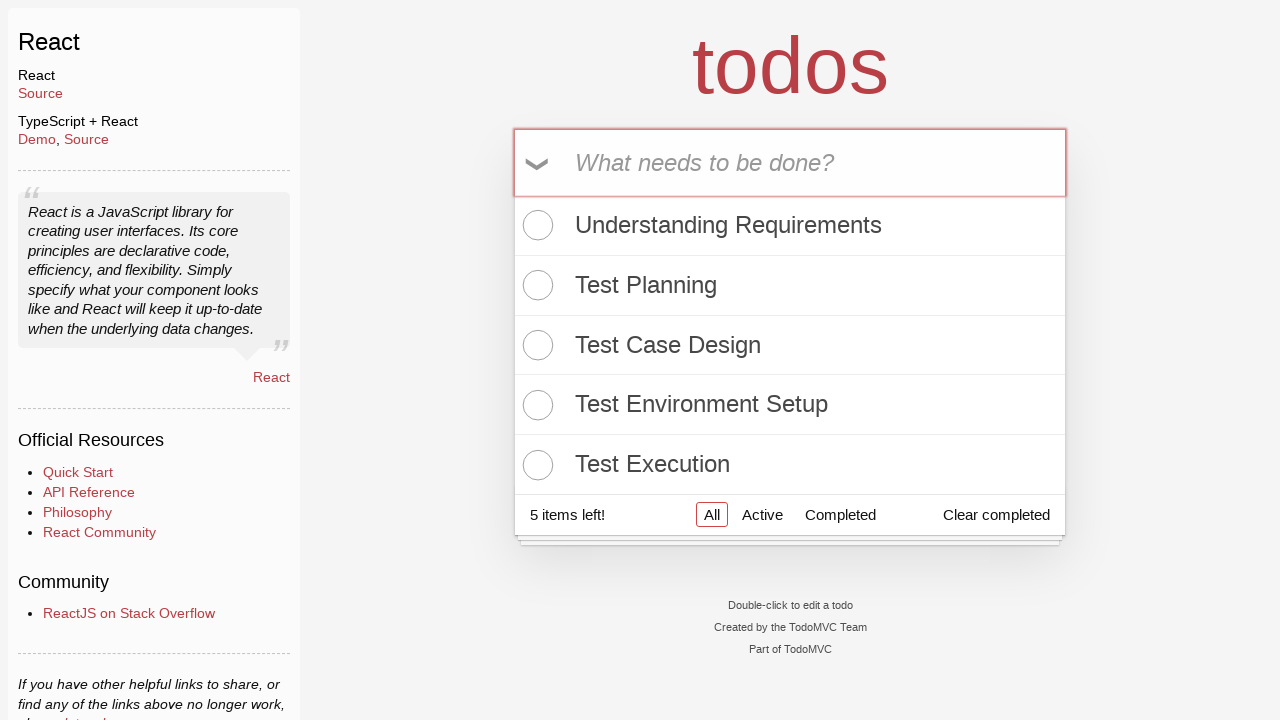

Waited for todo item labels to be visible
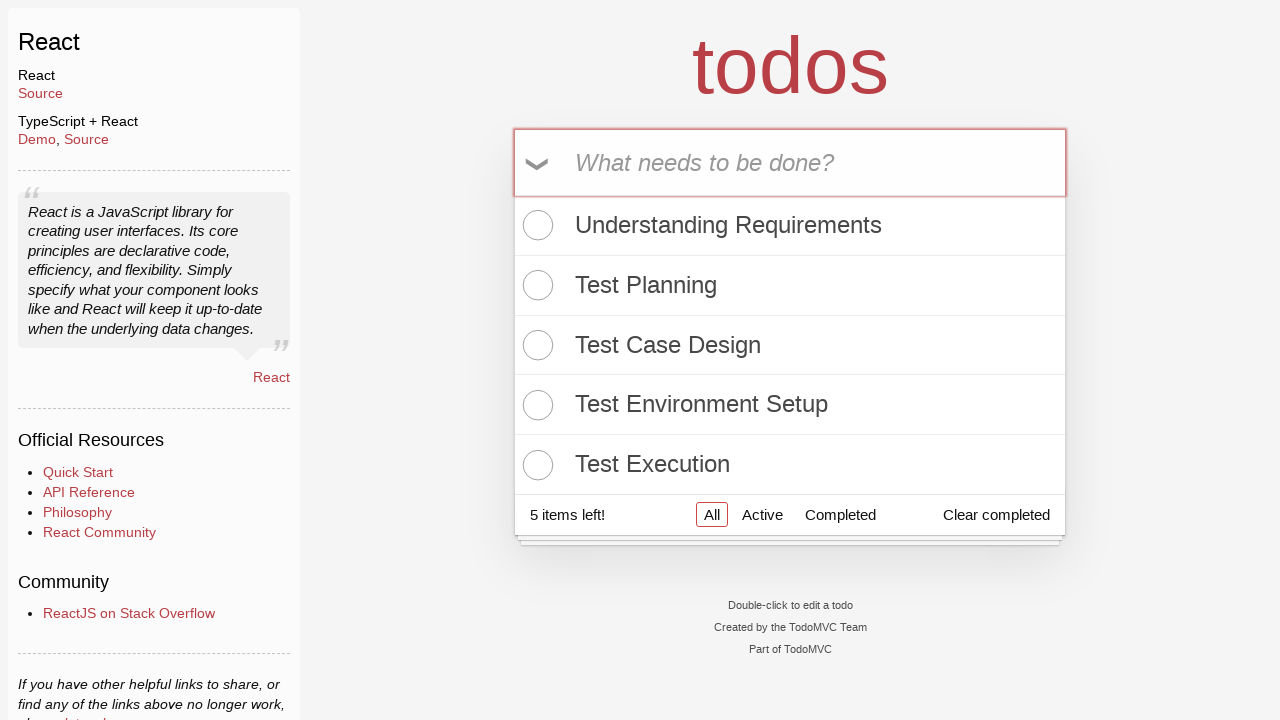

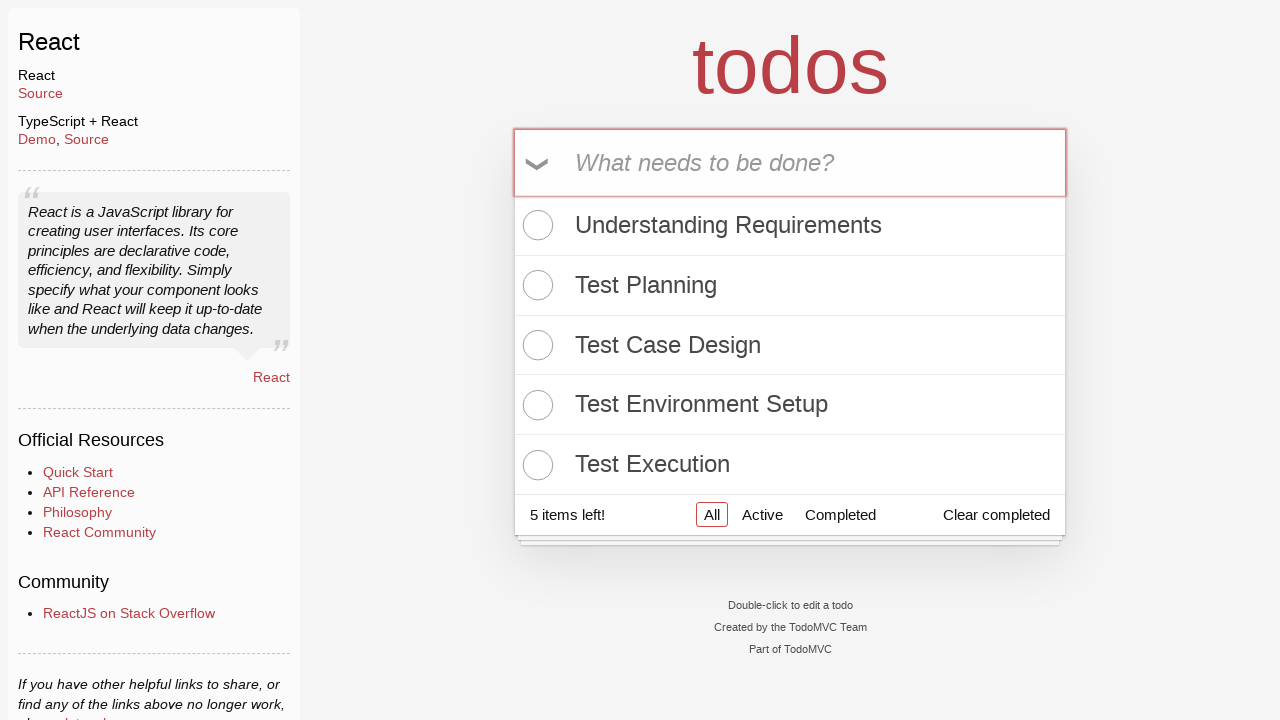